Tests that the Due column can be sorted in ascending order by clicking the column header and verifying the values are in ascending numerical order

Starting URL: http://the-internet.herokuapp.com/tables

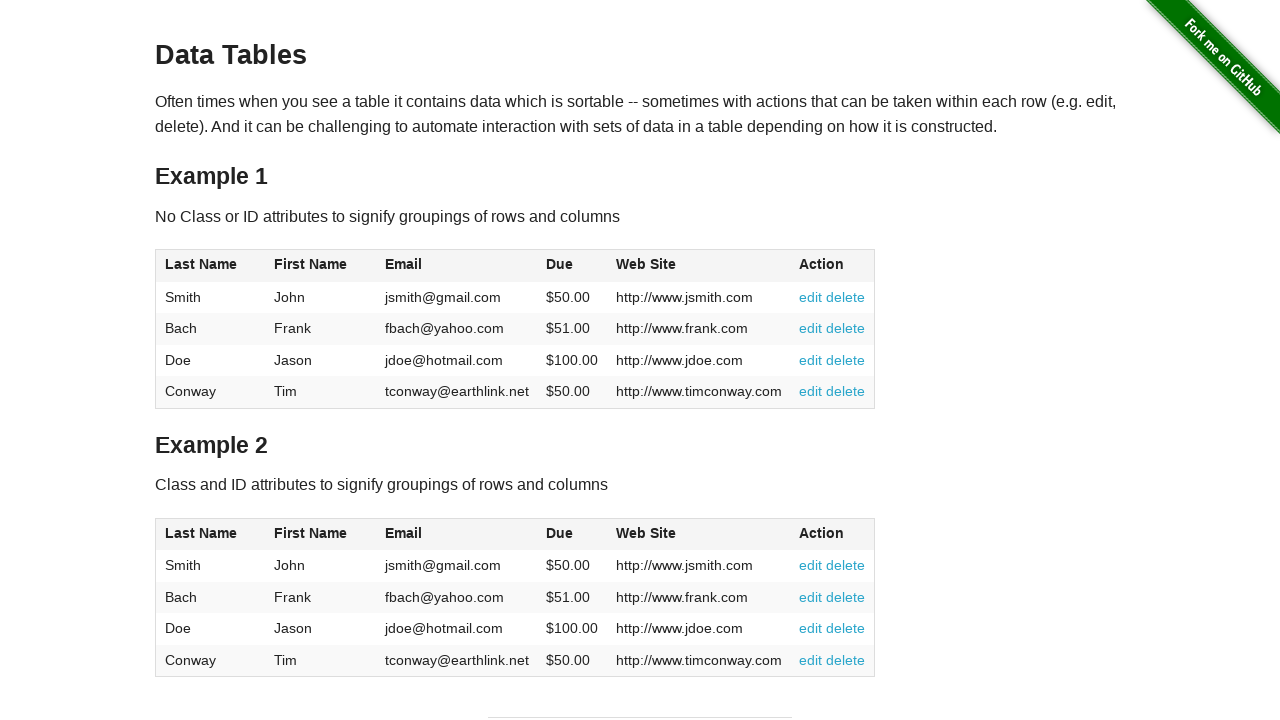

Clicked Due column header to sort in ascending order at (572, 266) on #table1 thead tr th:nth-of-type(4)
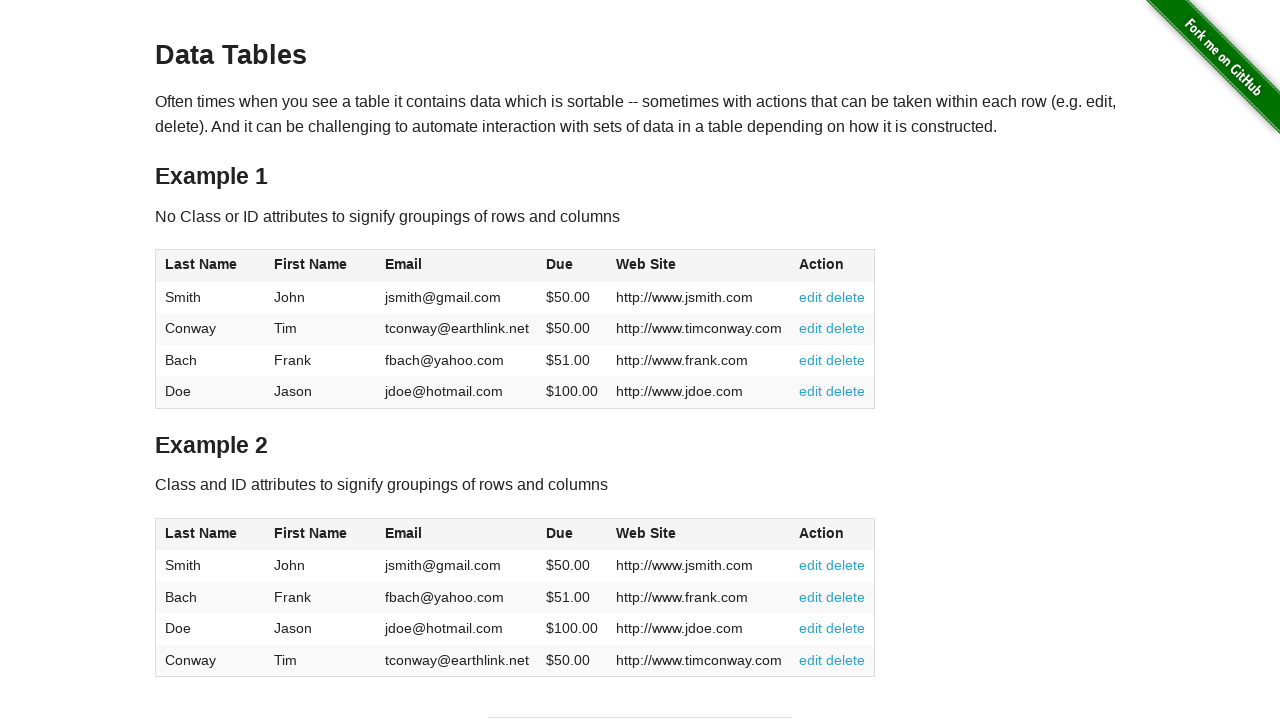

Due column values loaded and table updated after sorting
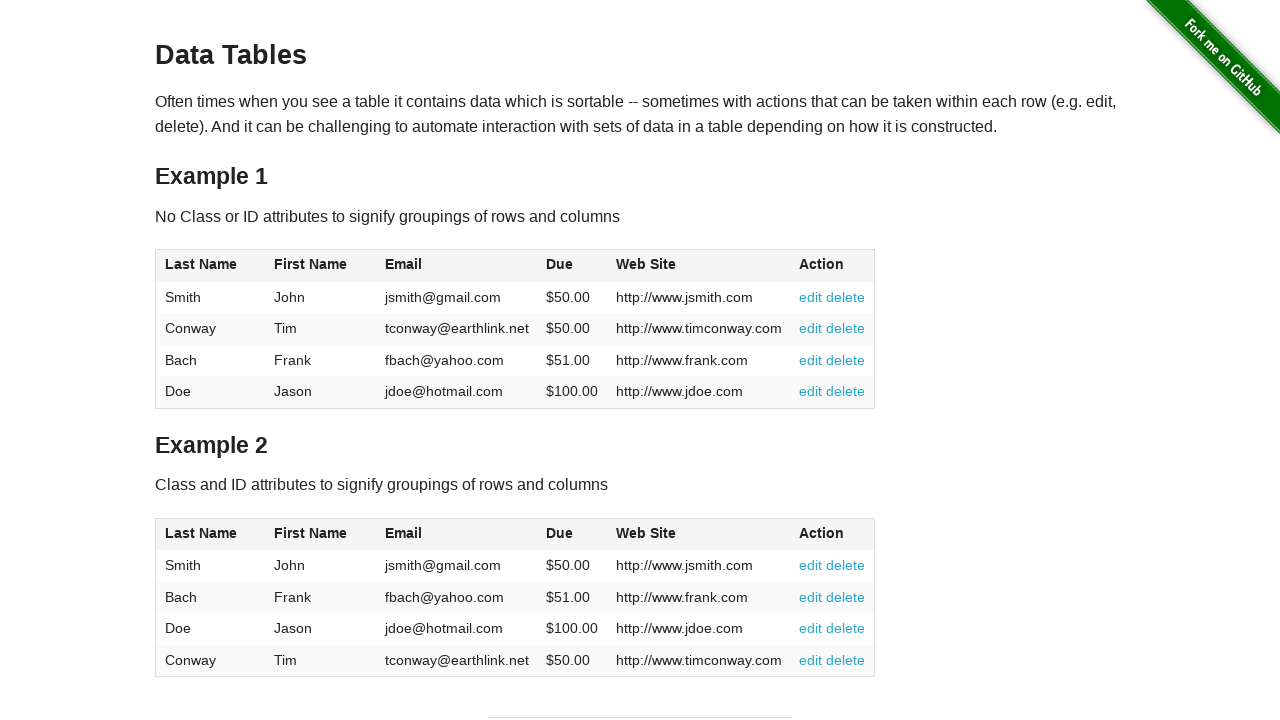

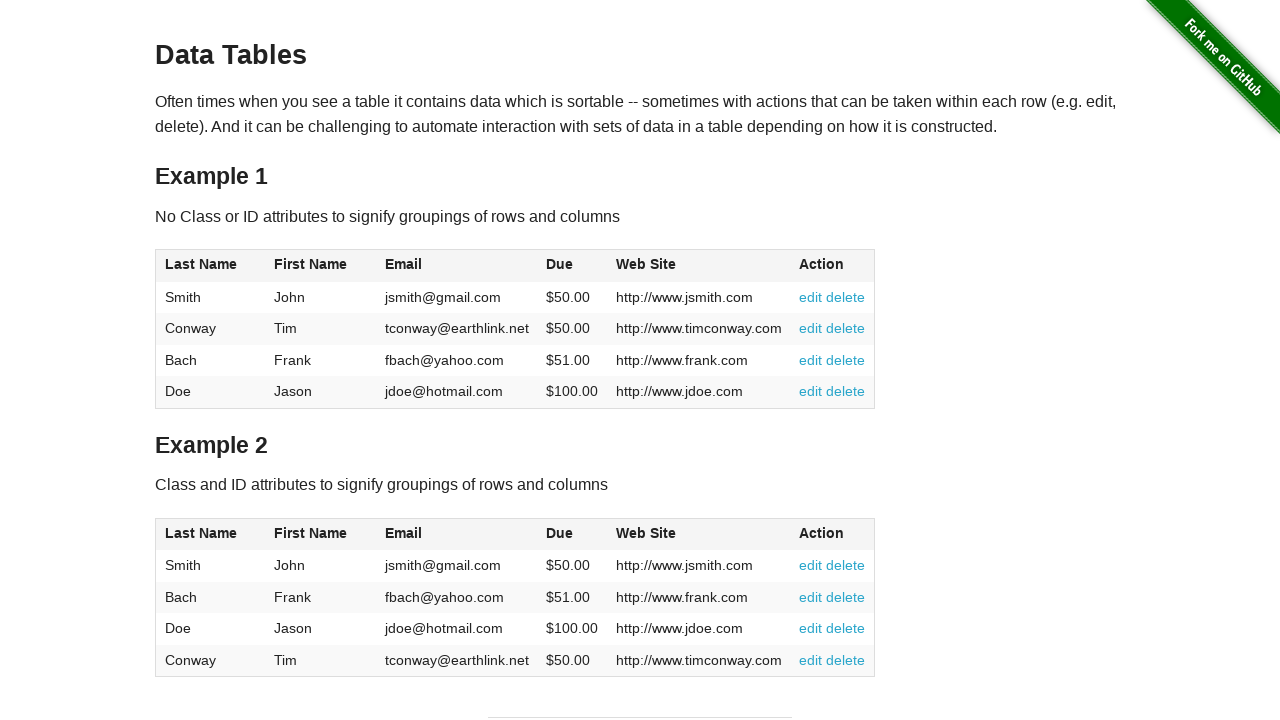